Tests opting out of A/B tests by adding an opt-out cookie before navigating to the A/B test page, then verifying the opt-out state

Starting URL: http://the-internet.herokuapp.com

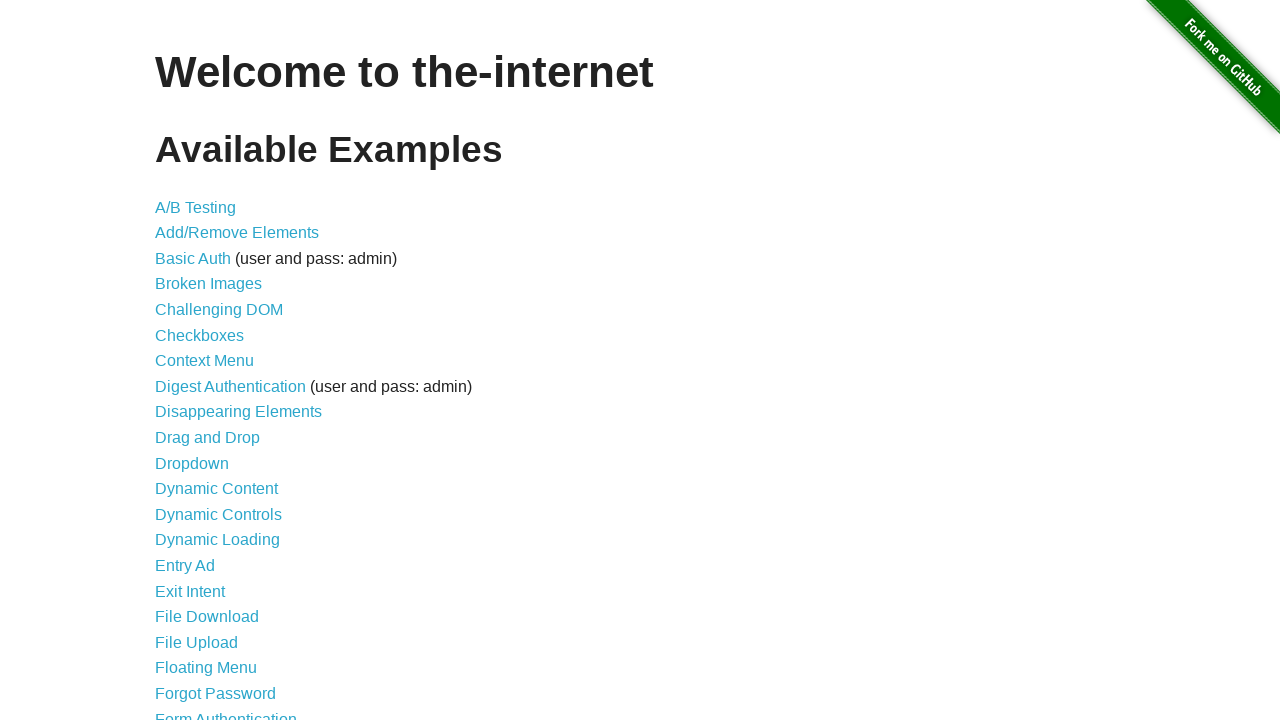

Added optimizelyOptOut cookie to opt out of A/B tests
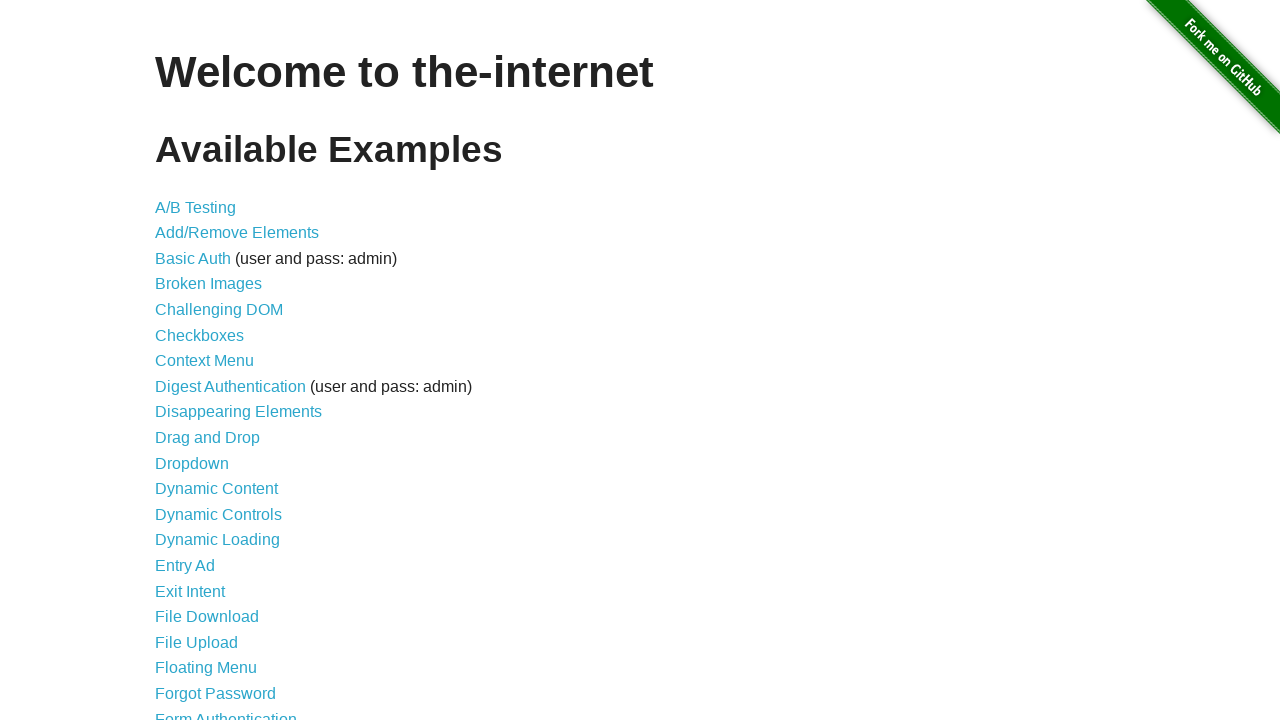

Navigated to A/B test page
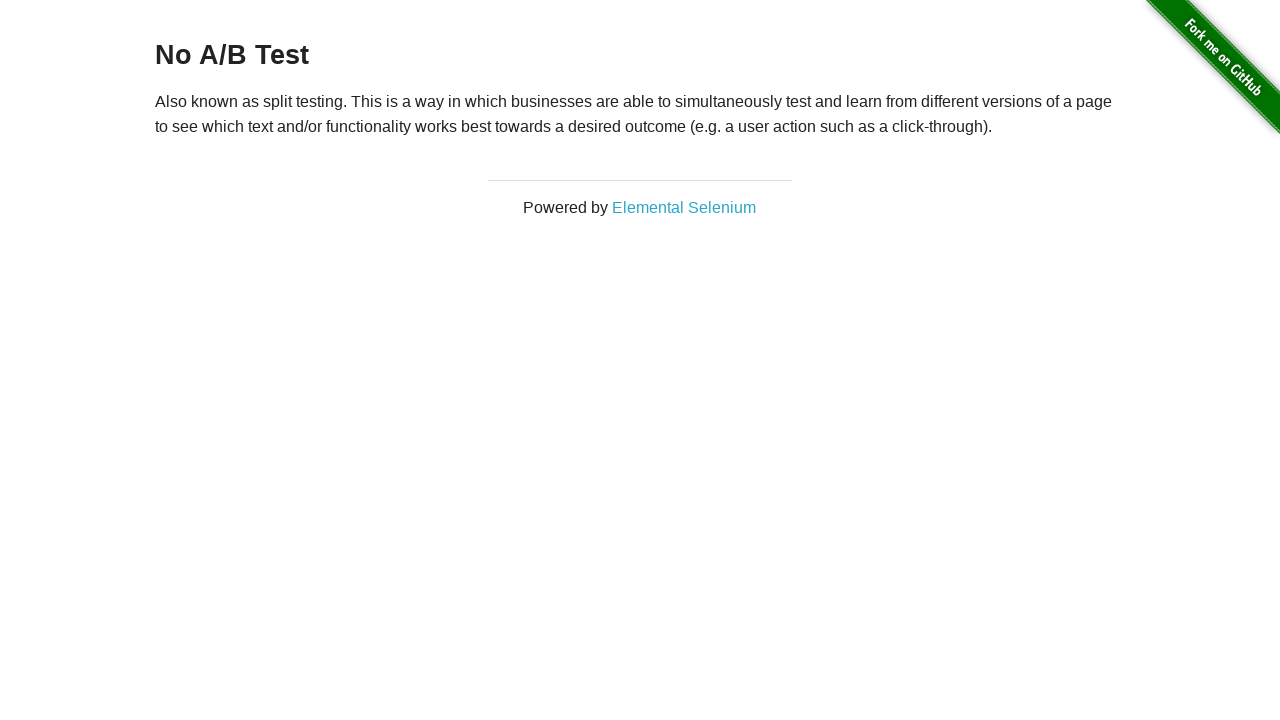

Waited for heading element to load
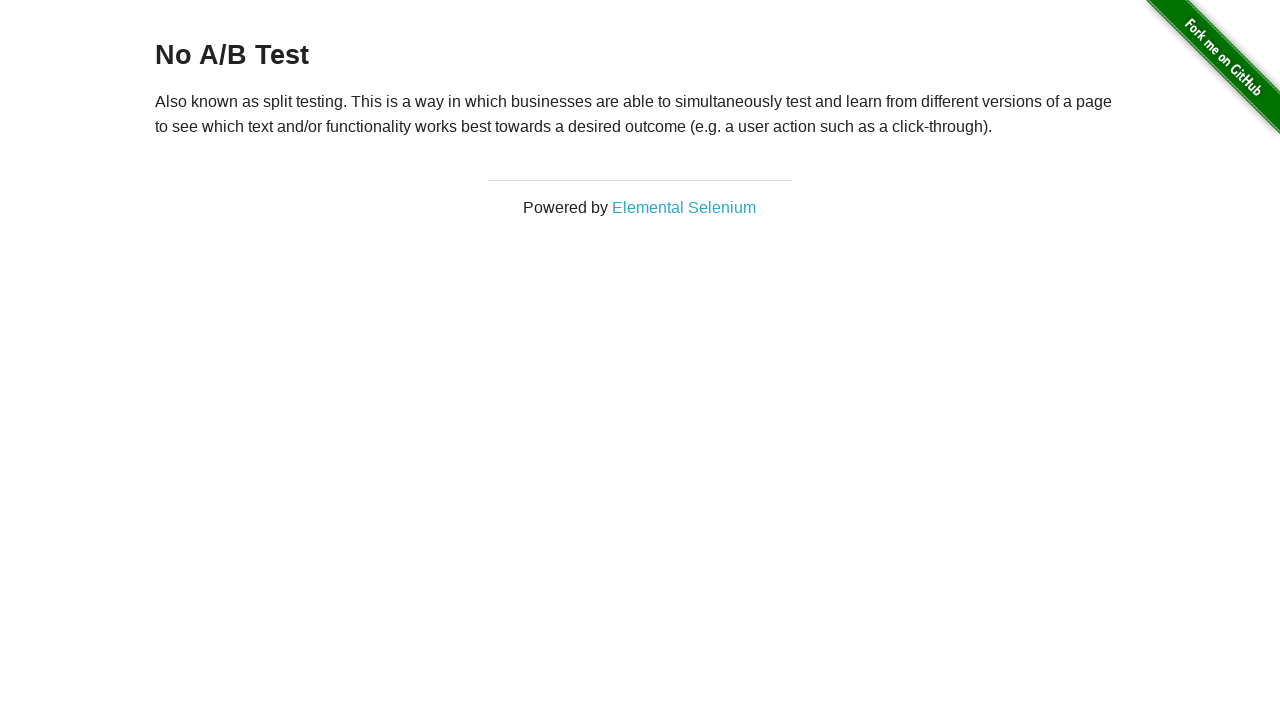

Retrieved heading text content
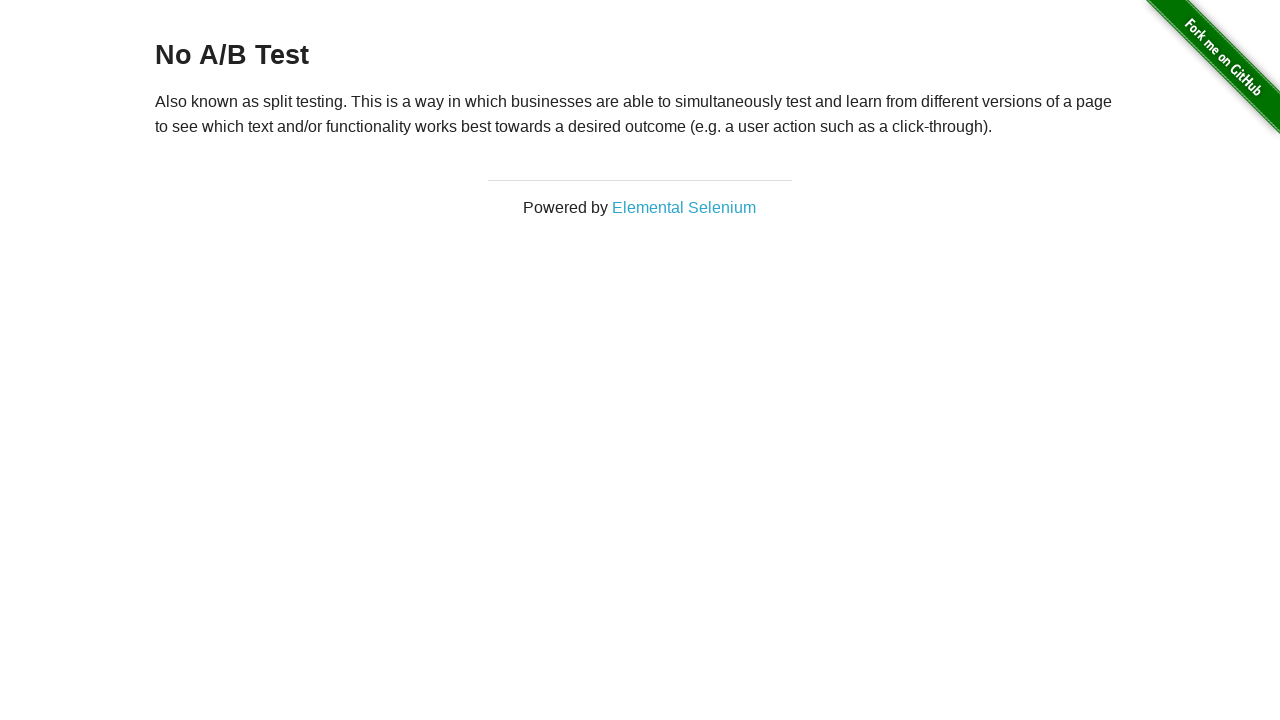

Verified heading text is 'No A/B Test', confirming opt-out cookie is working
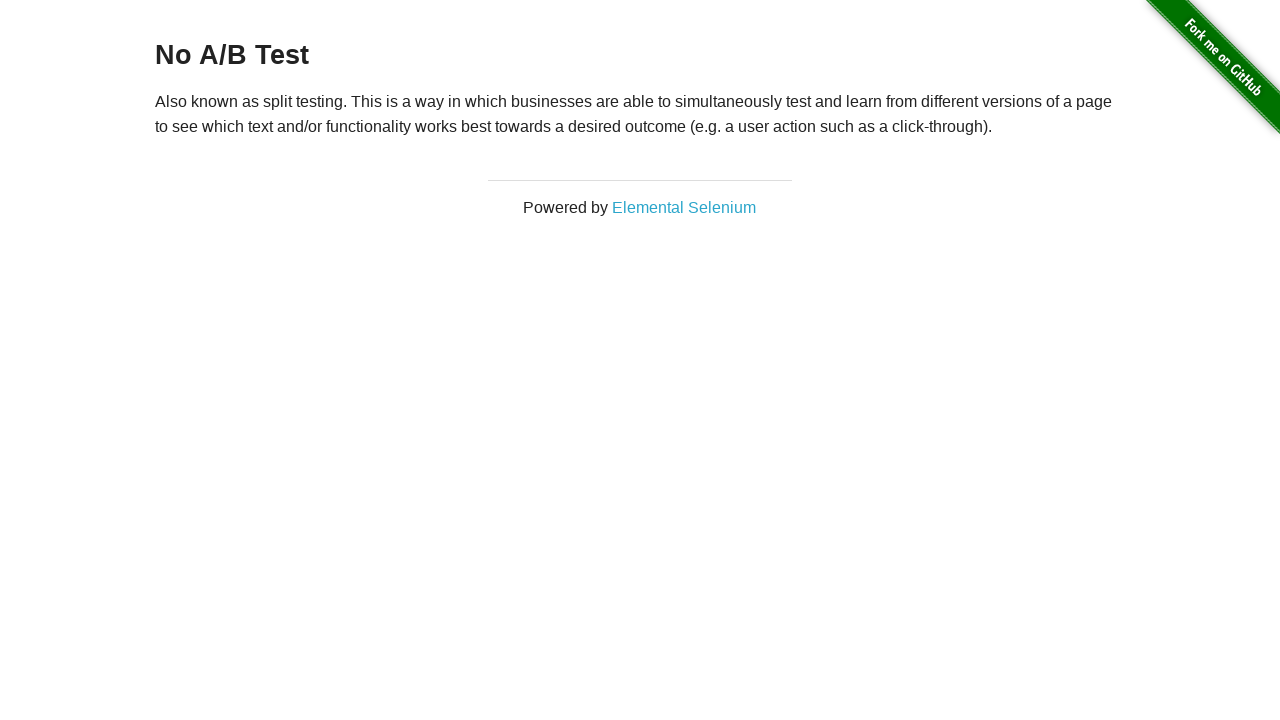

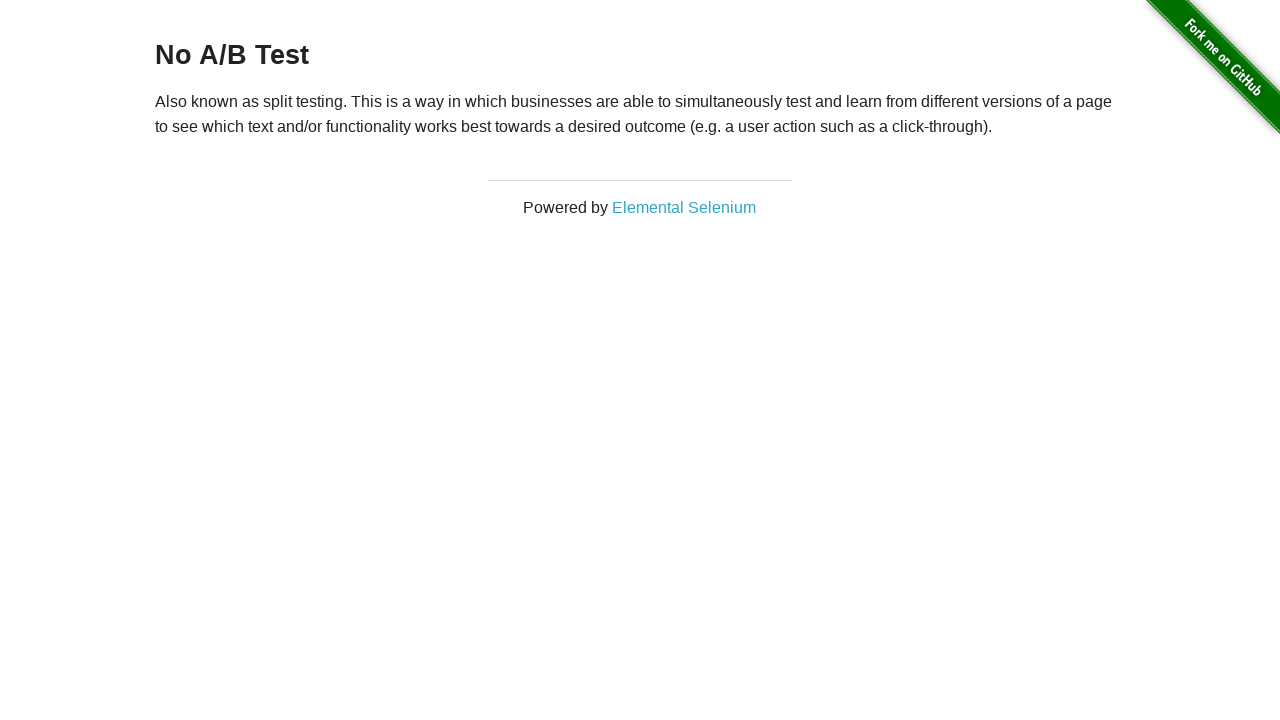